Tests JavaScript alert handling by clicking a button that triggers an alert, accepting the alert, and verifying the output message is displayed

Starting URL: https://www.hyrtutorials.com/p/alertsdemo.html

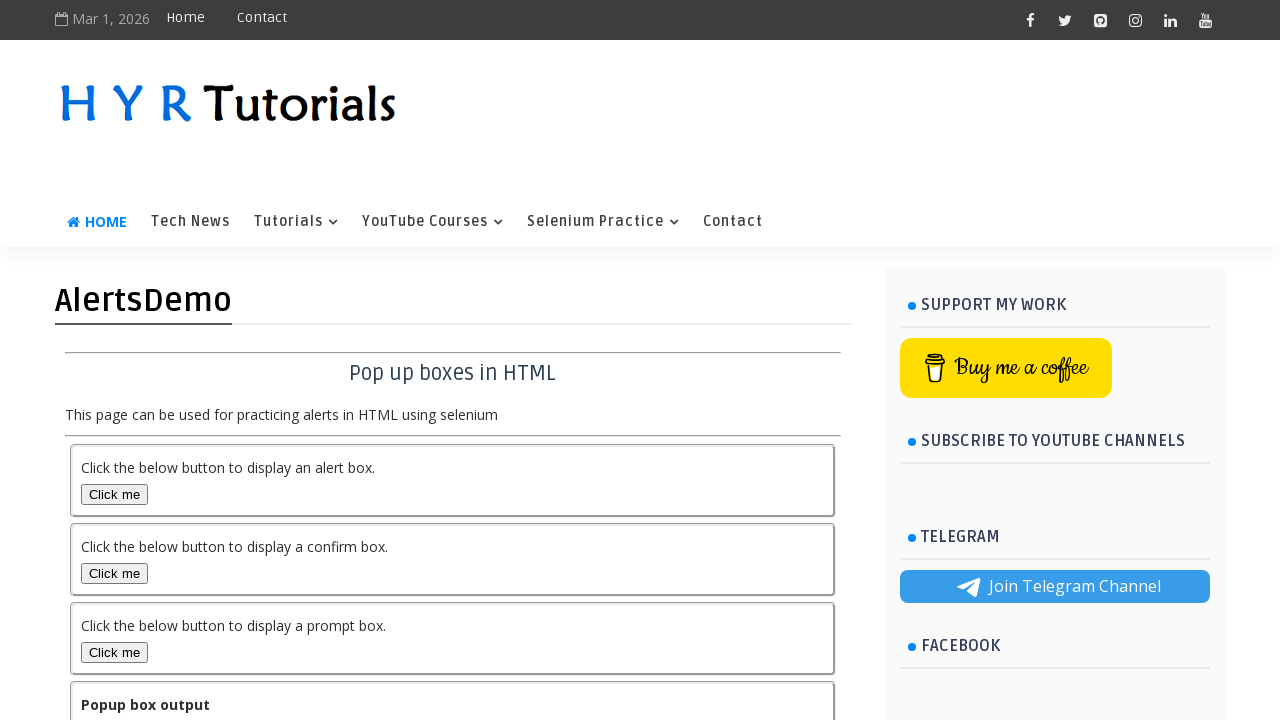

Clicked alert box button to trigger JavaScript alert at (114, 494) on #alertBox
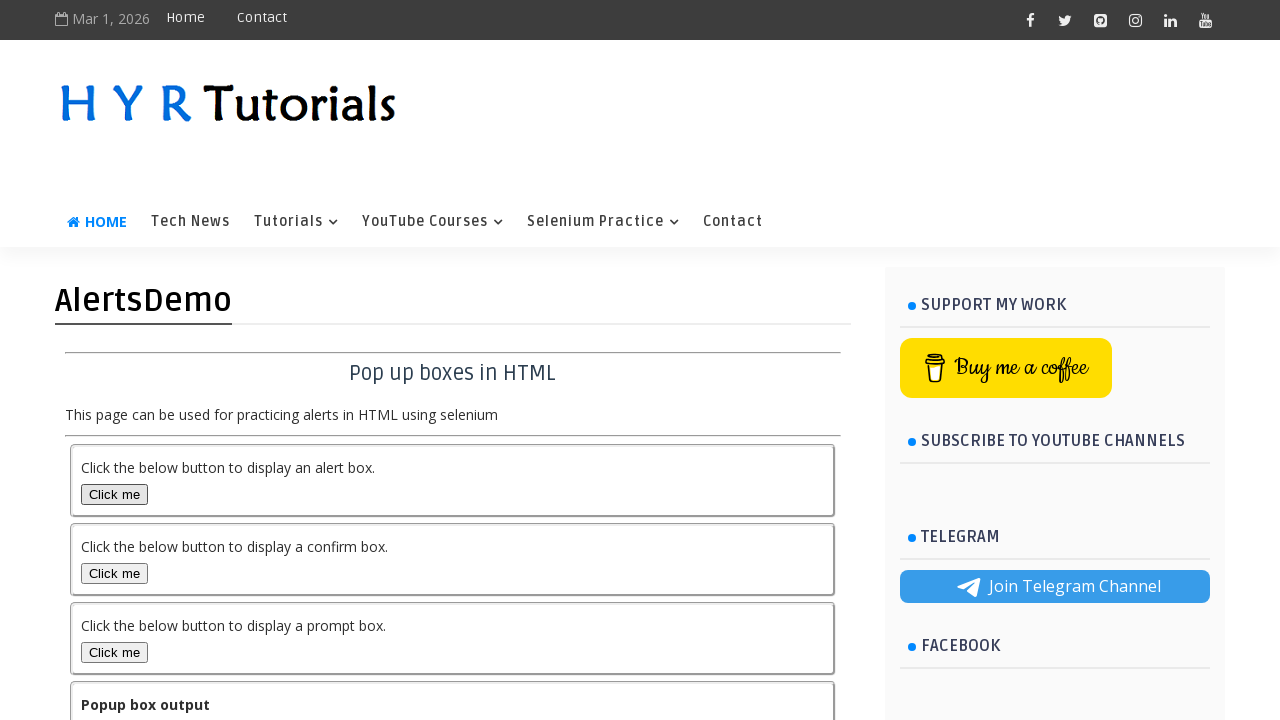

Registered dialog handler to accept alerts
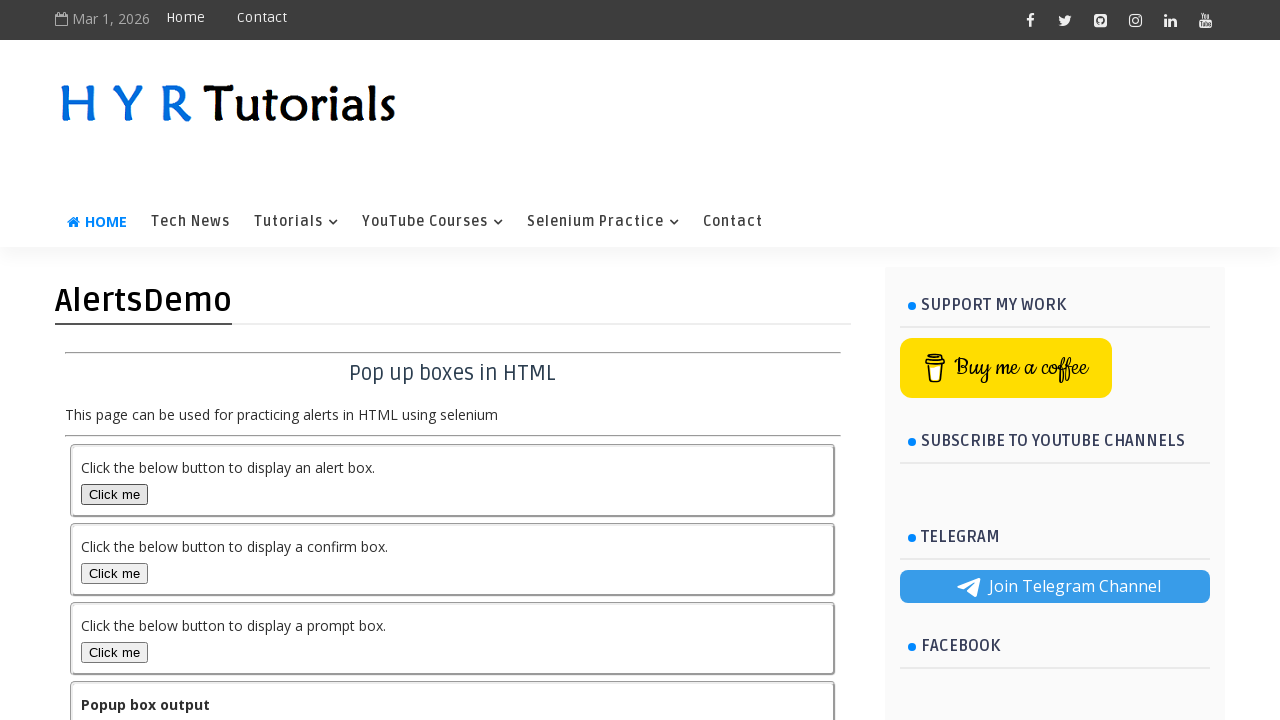

Re-registered dialog handler with function-based approach
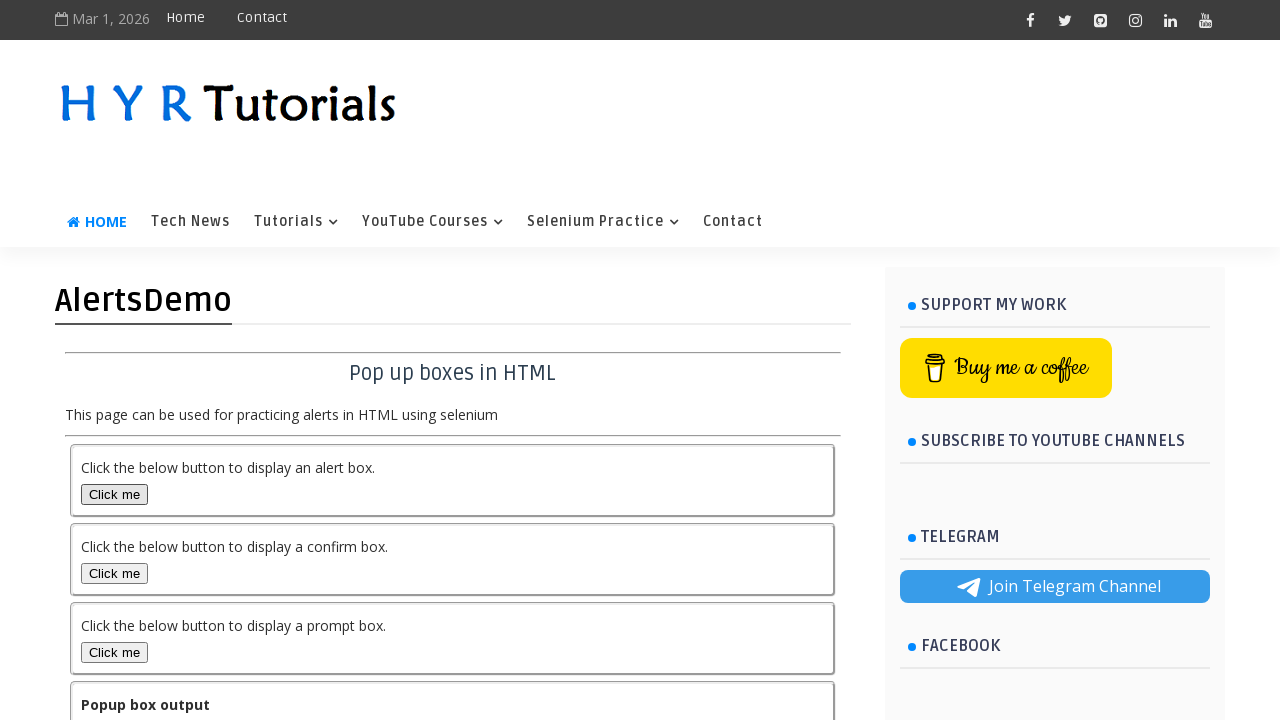

Clicked alert box button again to trigger and accept alert at (114, 494) on #alertBox
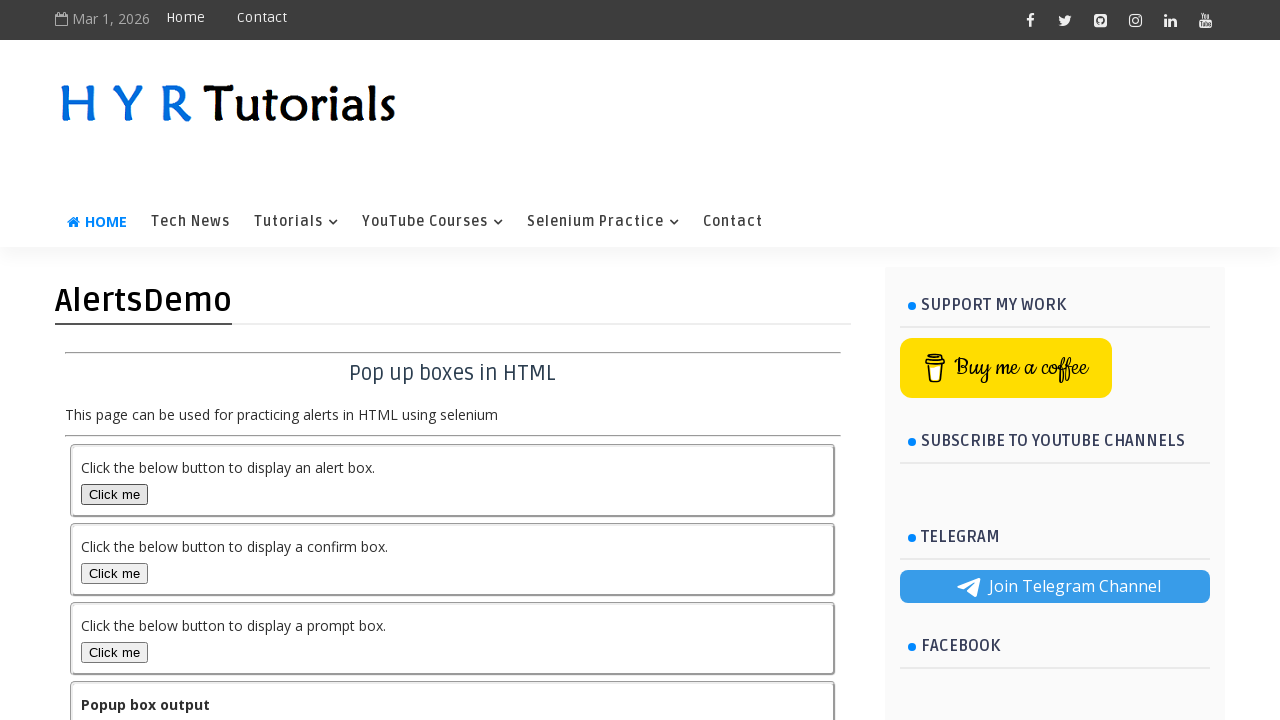

Verified output message element is displayed after alert acceptance
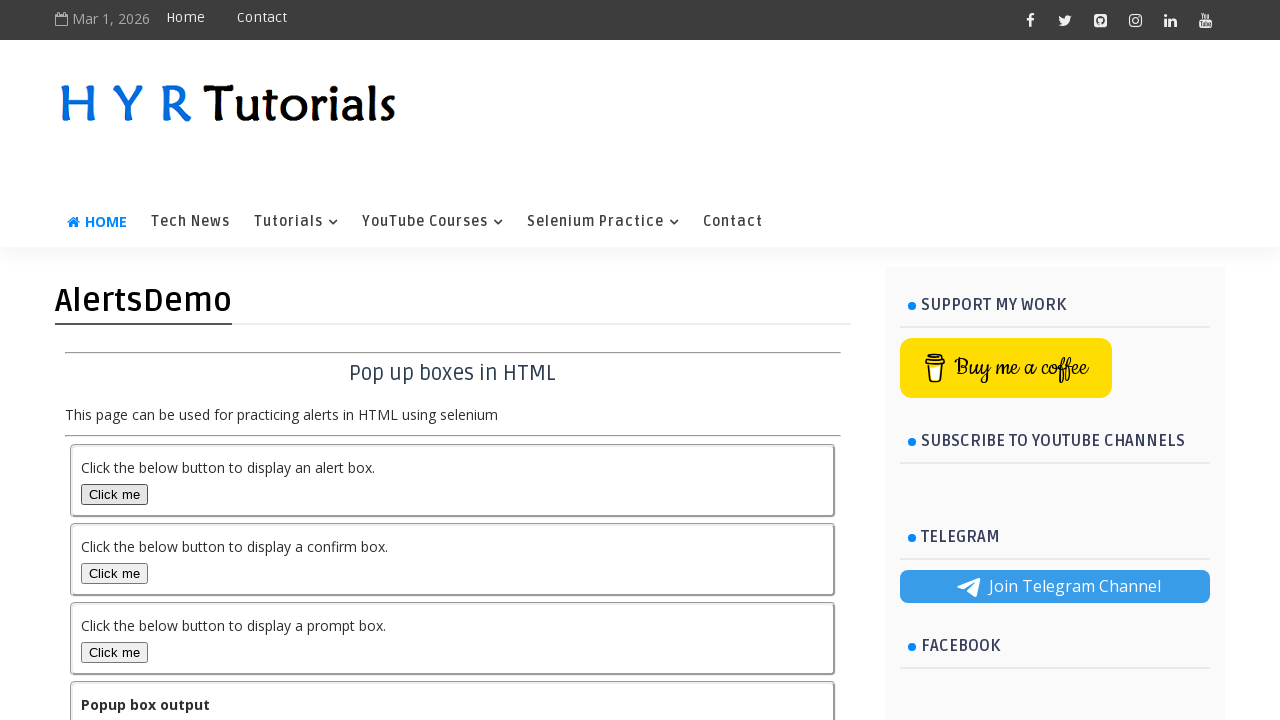

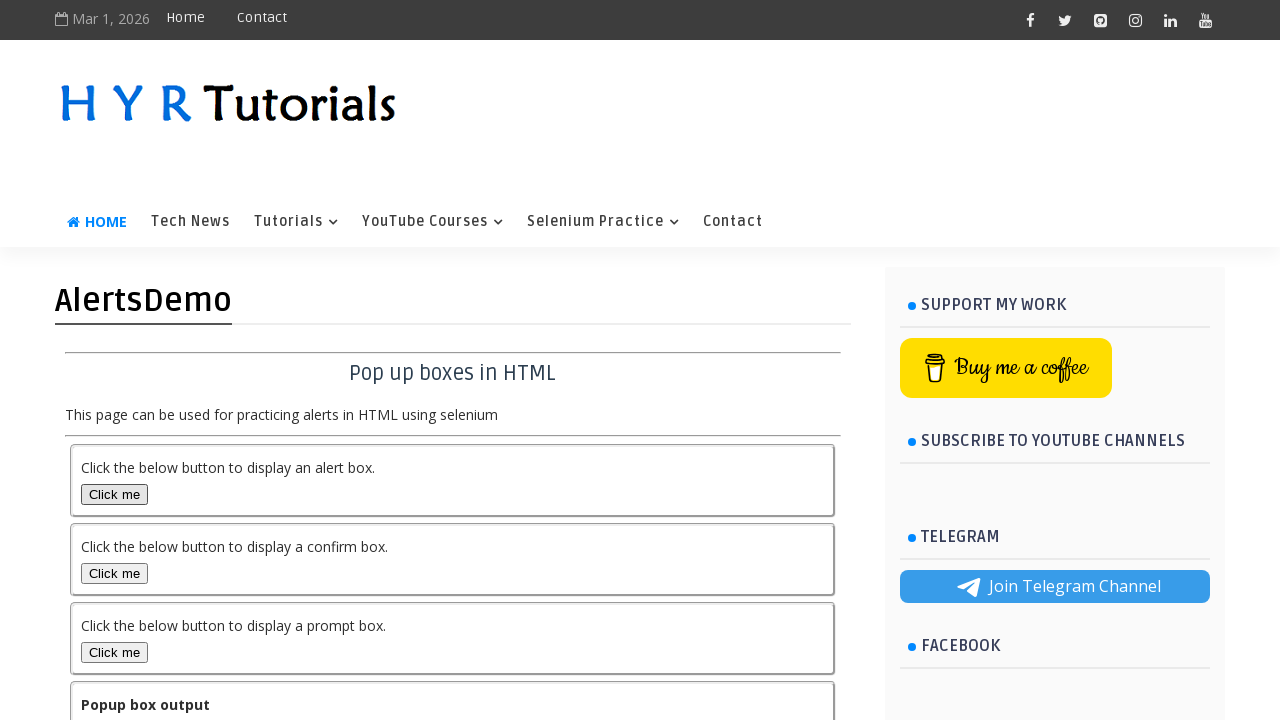